Fills out a complete registration form including personal details, date of birth, subjects, hobbies, address, and state/city selections

Starting URL: https://demoqa.com/automation-practice-form

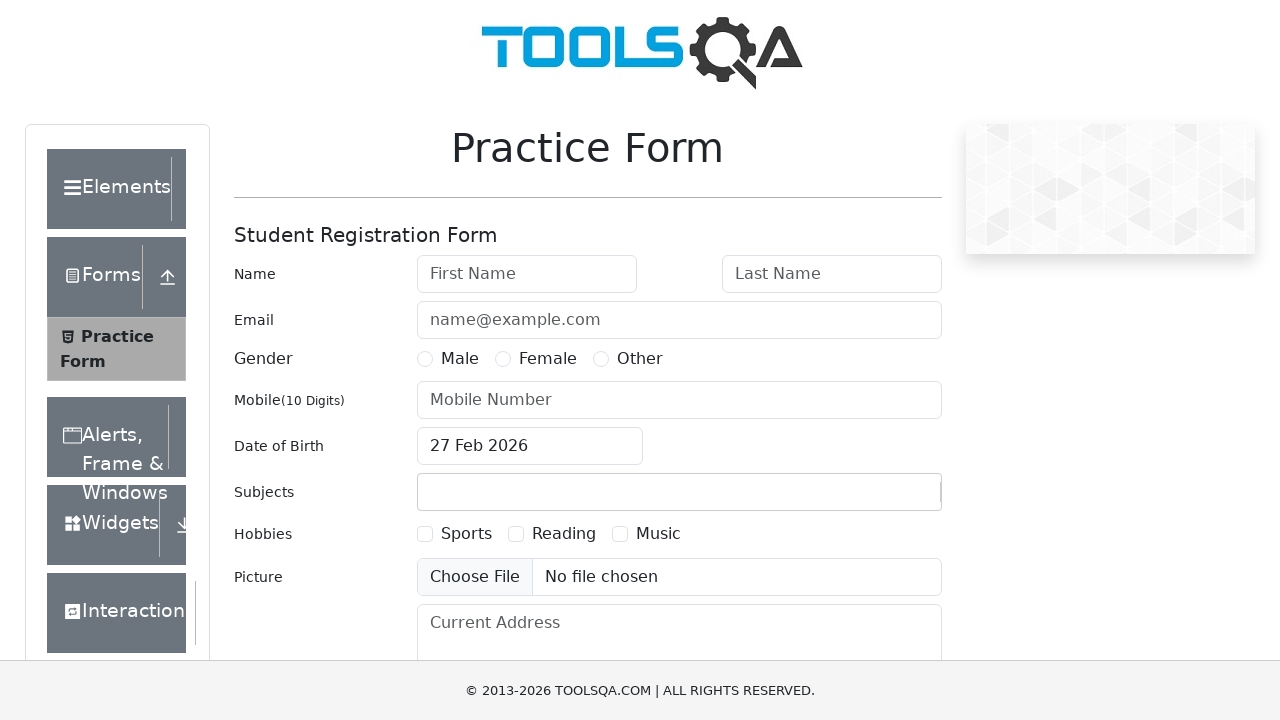

Filled first name field with 'Peter' on #firstName
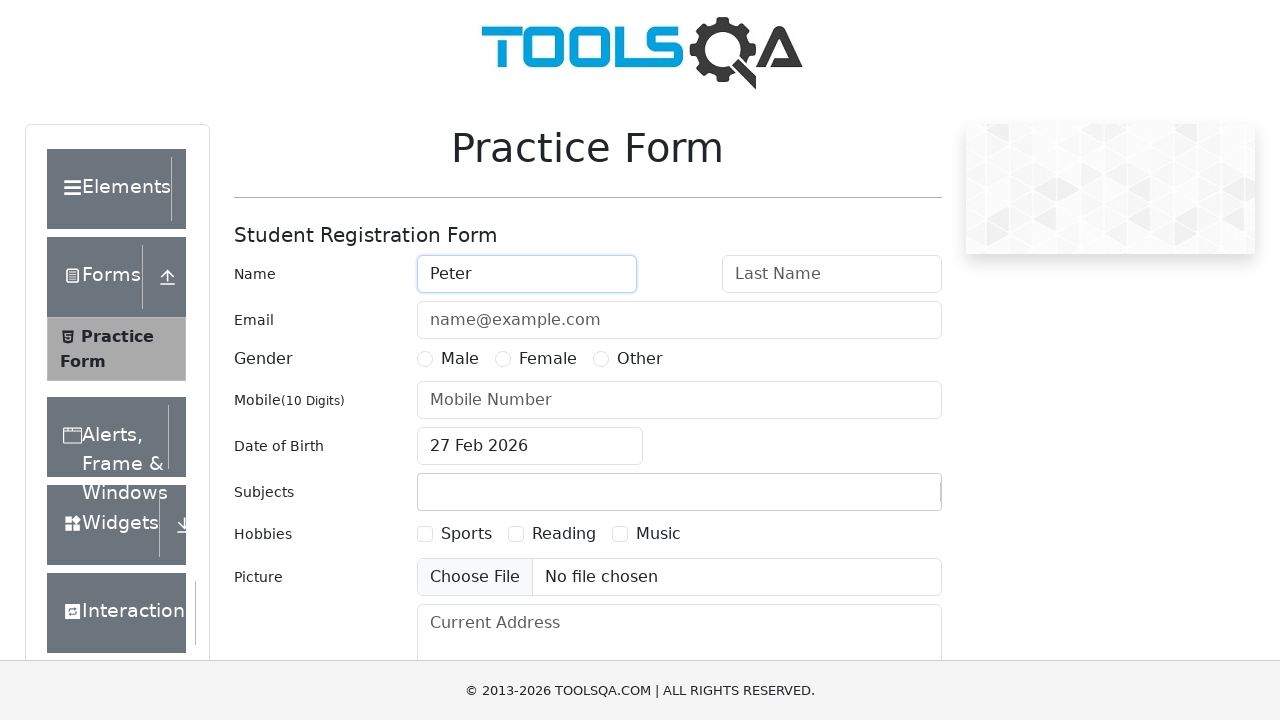

Filled last name field with 'Ivanov' on #lastName
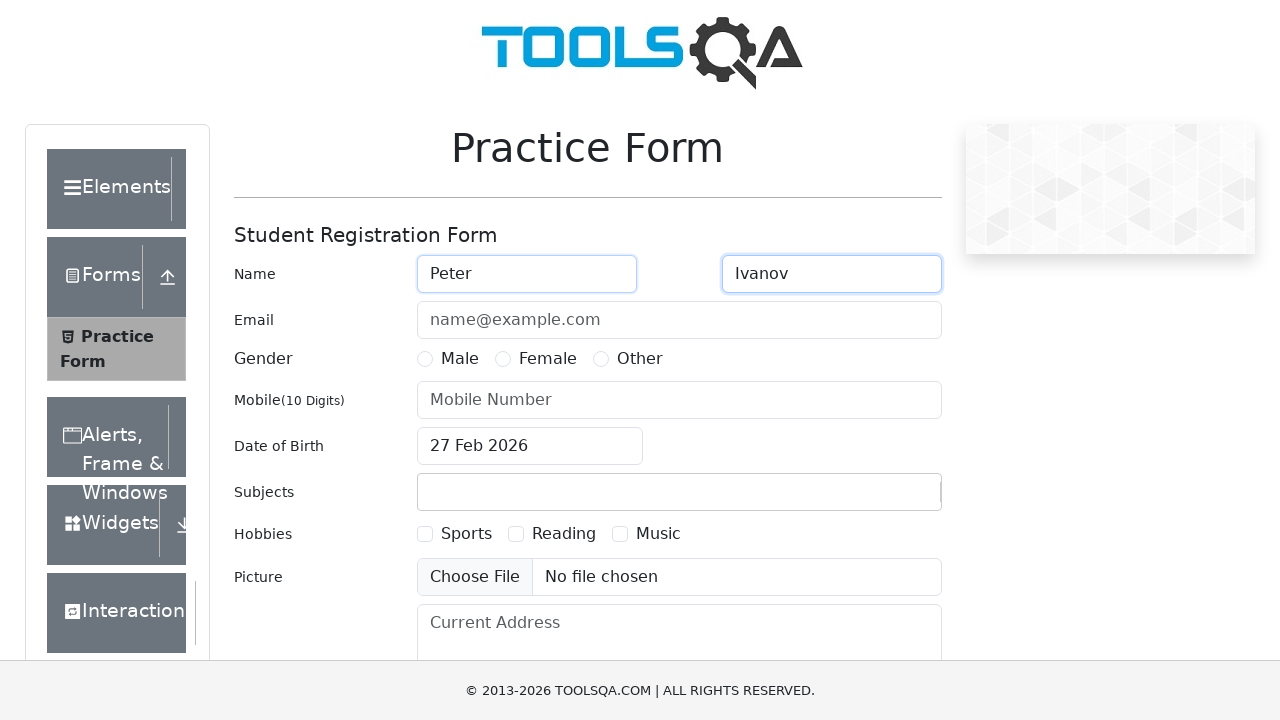

Filled email field with 'a@a.ru' on #userEmail
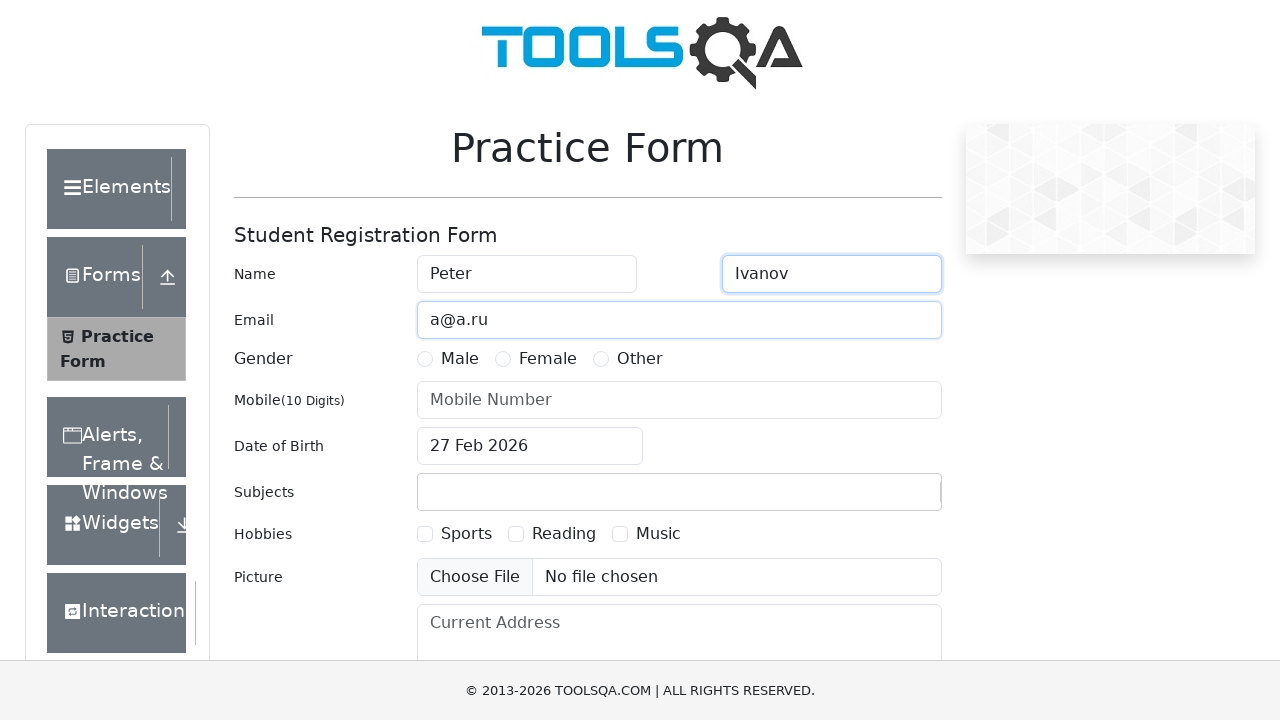

Selected Male gender option at (460, 359) on label[for='gender-radio-1']
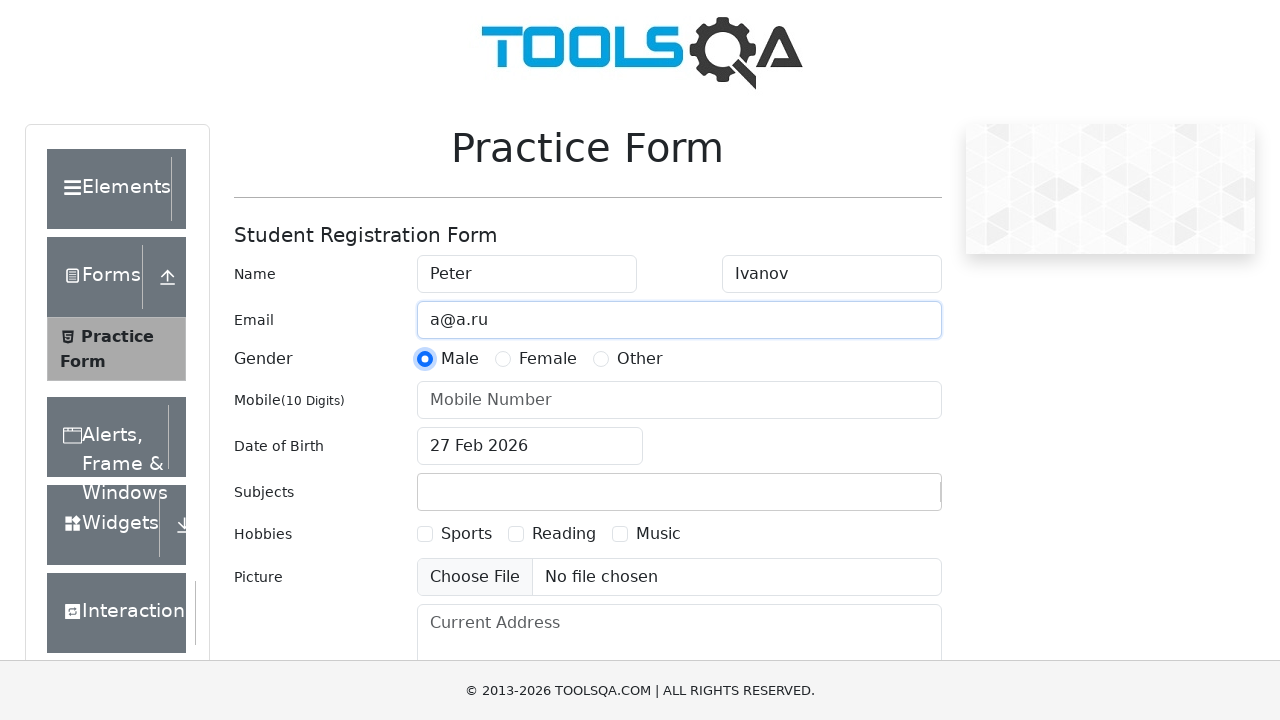

Filled mobile number field with '1234567890' on #userNumber
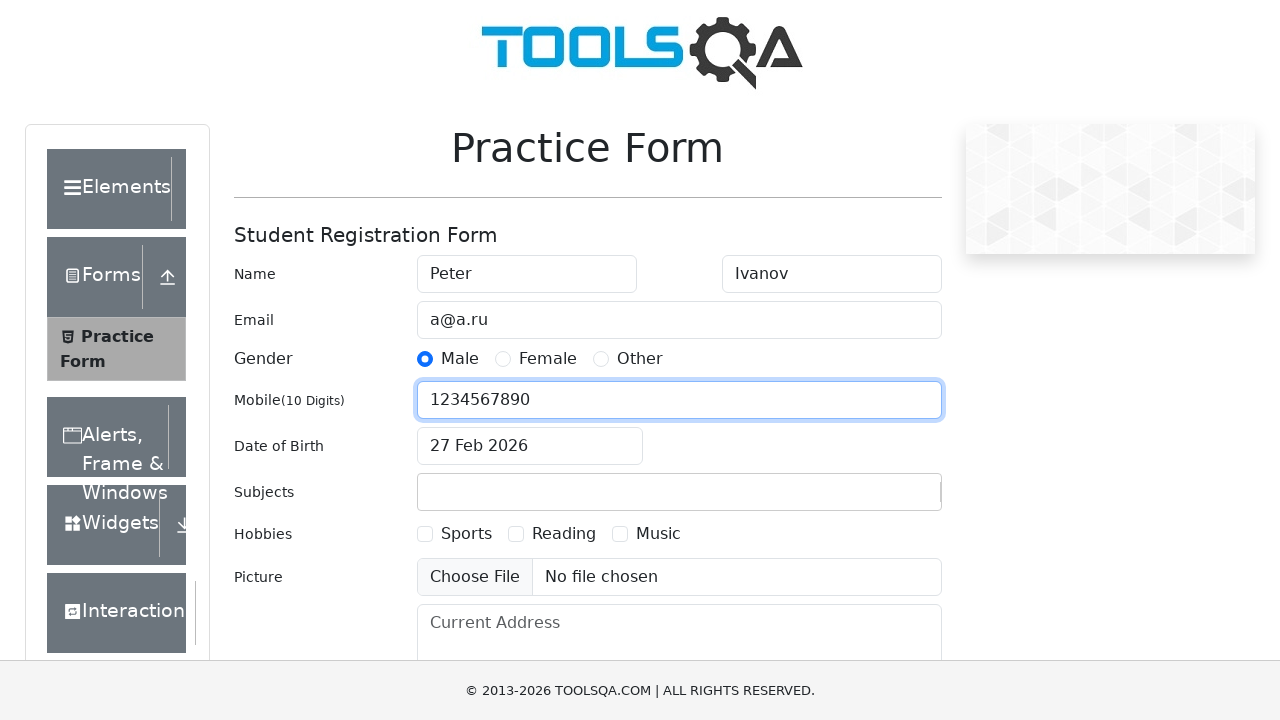

Clicked date of birth input field to open date picker at (530, 446) on #dateOfBirthInput
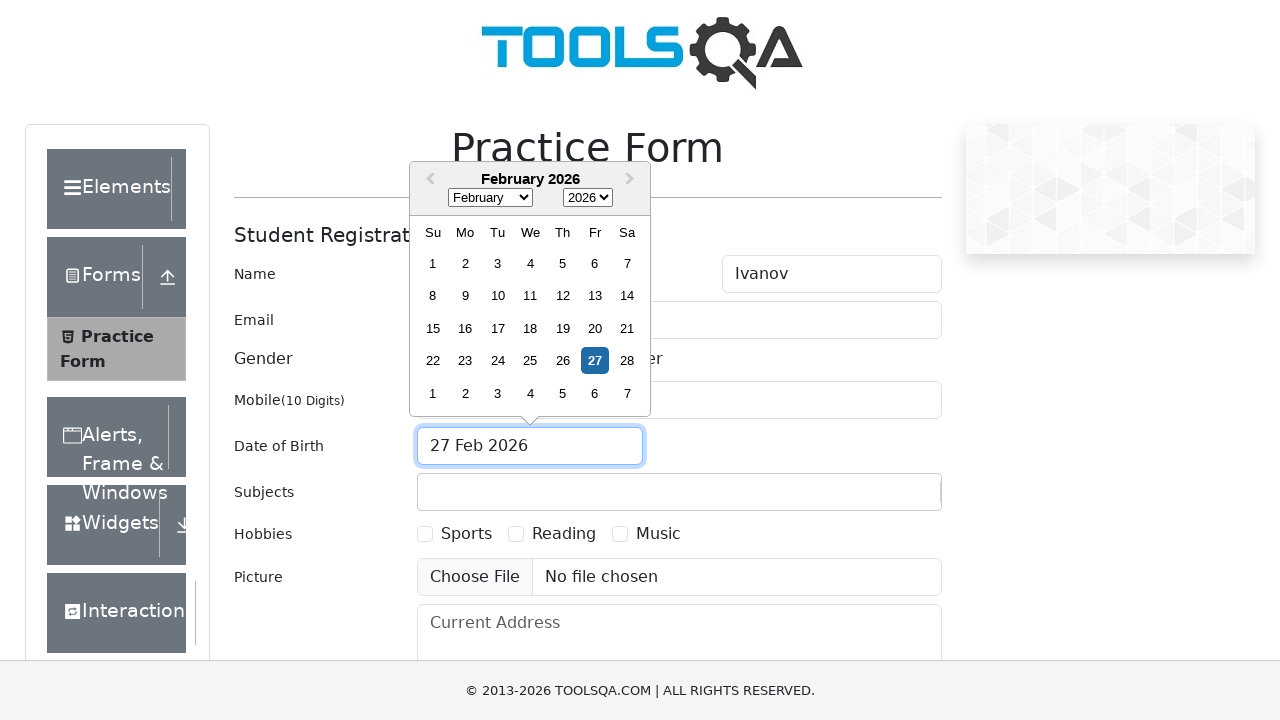

Selected November from month dropdown on .react-datepicker__month-select
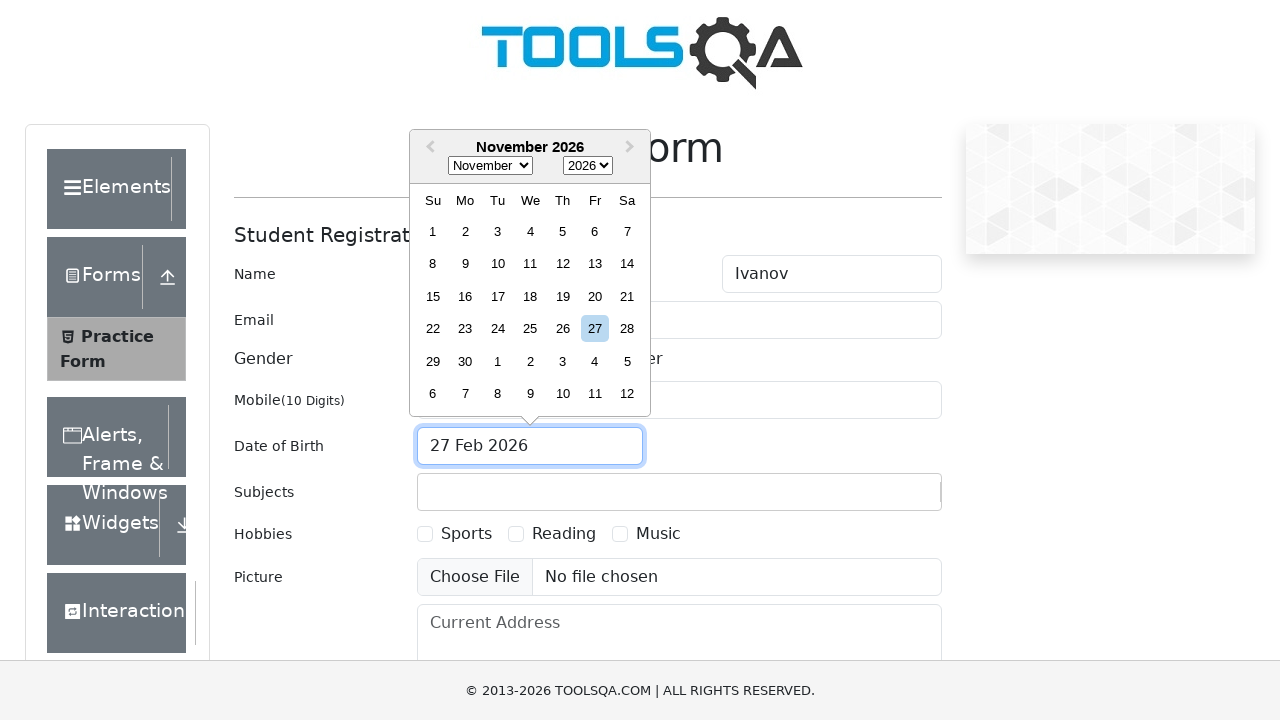

Selected 1985 from year dropdown on .react-datepicker__year-select
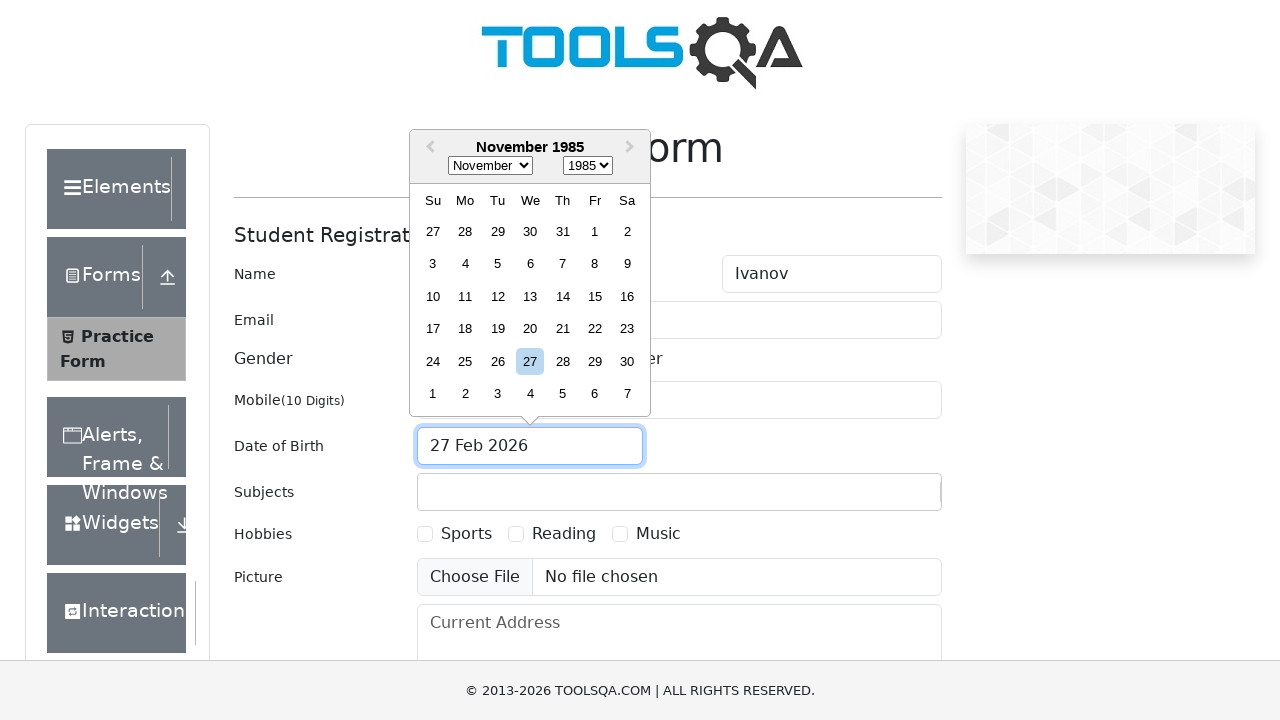

Selected date November 15th, 1985 from date picker at (595, 296) on xpath=//div[@aria-label='Choose Friday, November 15th, 1985']
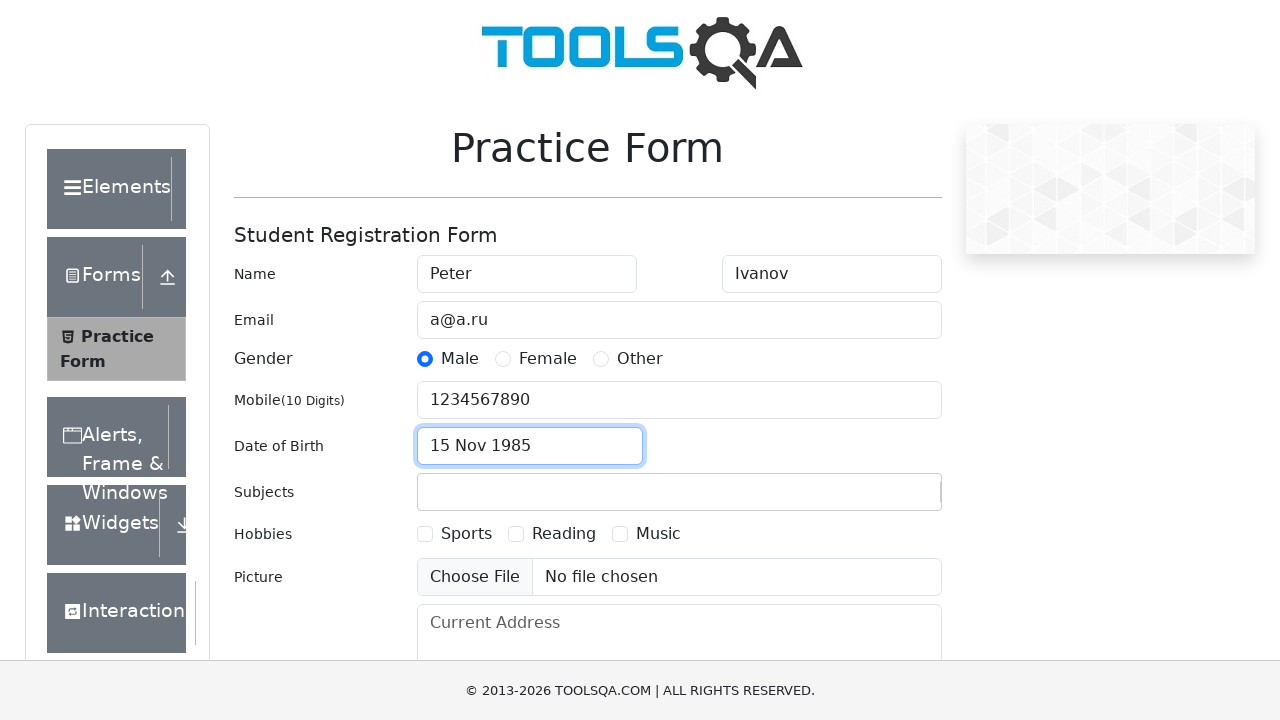

Filled subjects field with 'Maths' on #subjectsInput
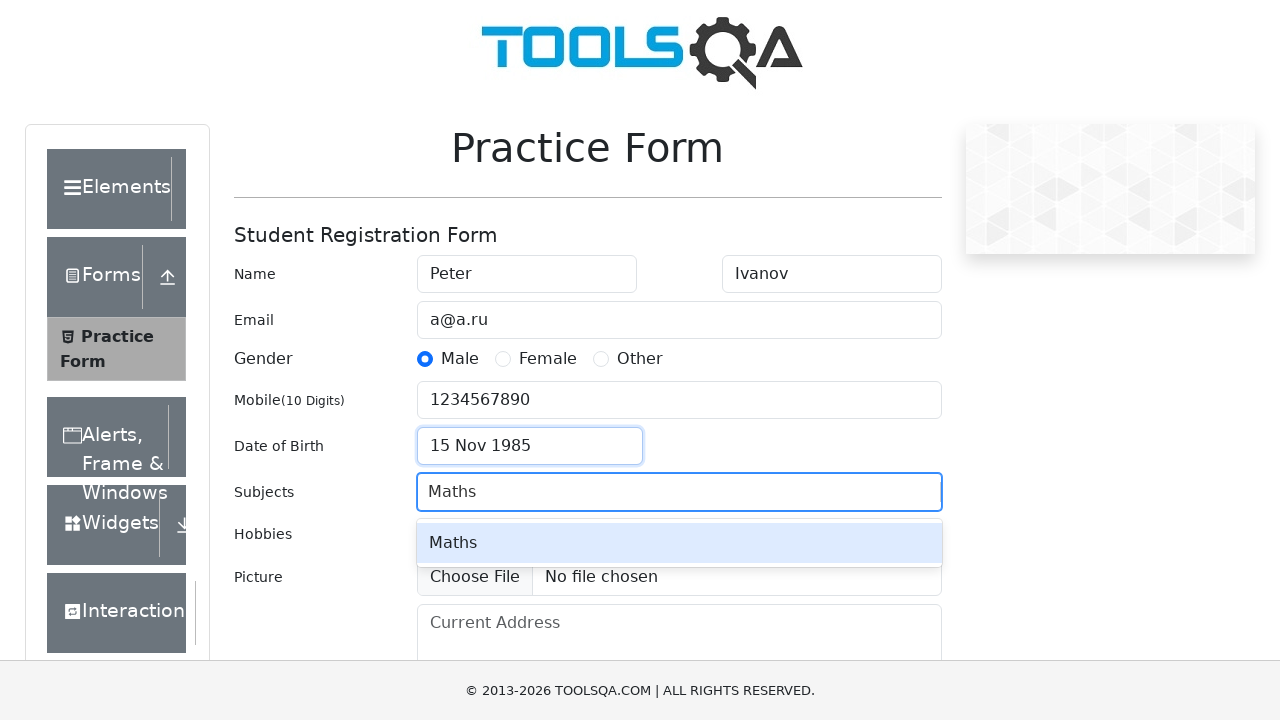

Pressed Tab to confirm subject selection
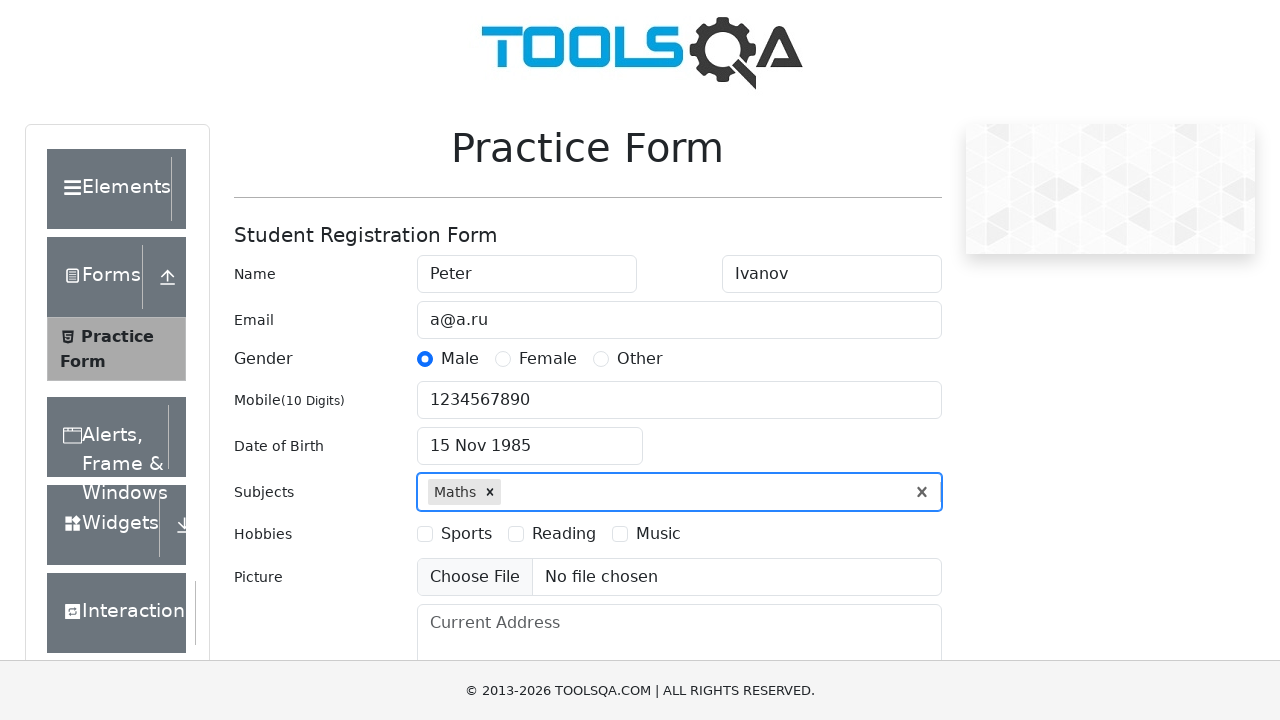

Selected Sports hobby checkbox at (466, 534) on label[for='hobbies-checkbox-1']
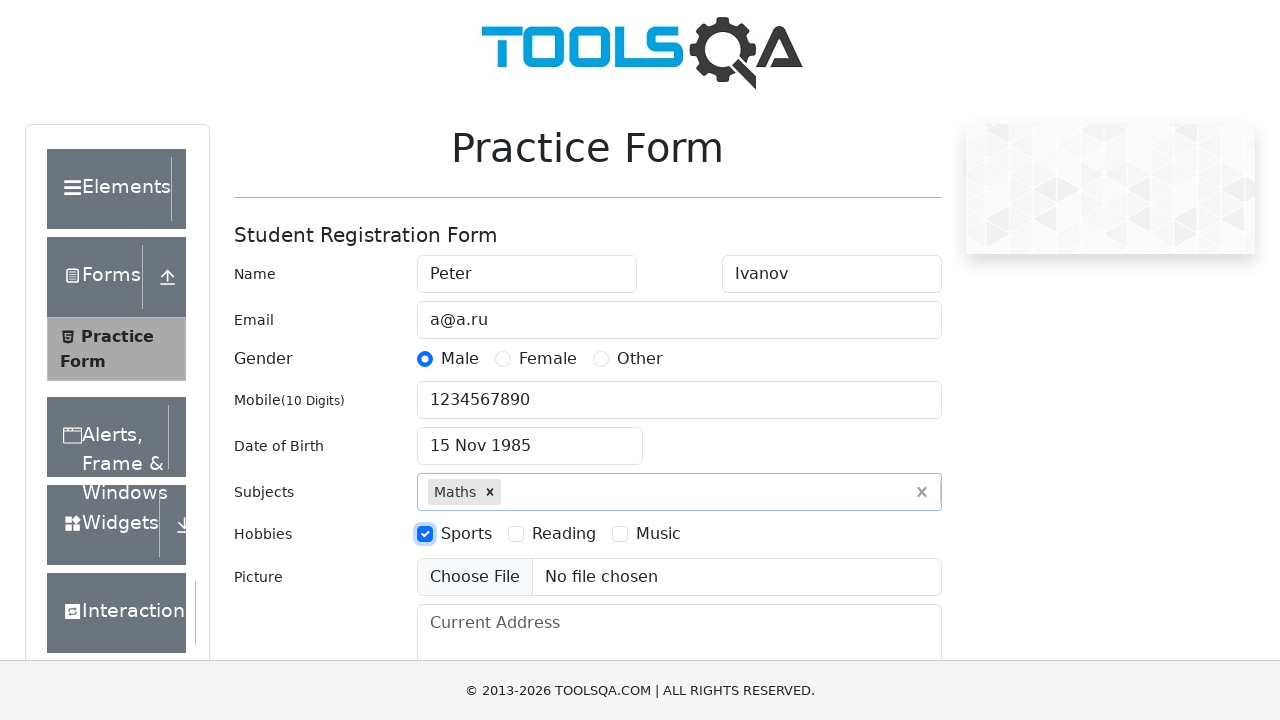

Filled current address field with 'CA, San Francisco, 17 avn, 1' on #currentAddress
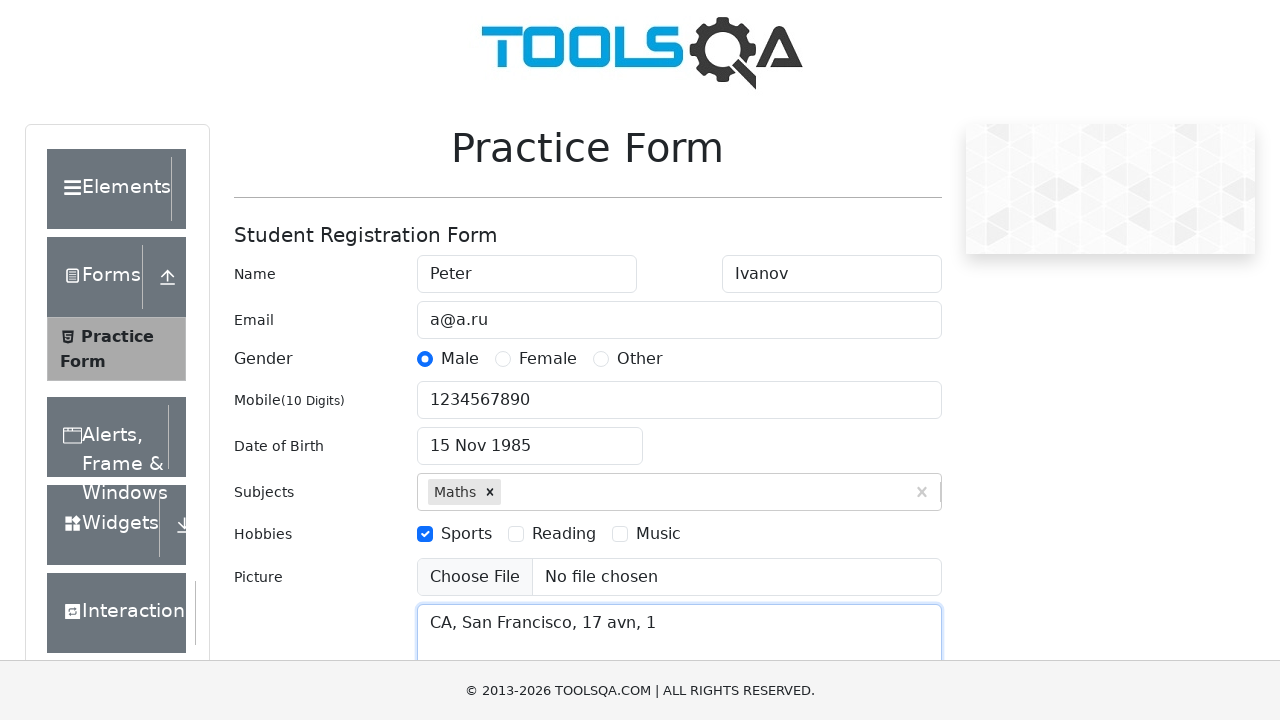

Filled state selection field with 'NCR' on #react-select-3-input
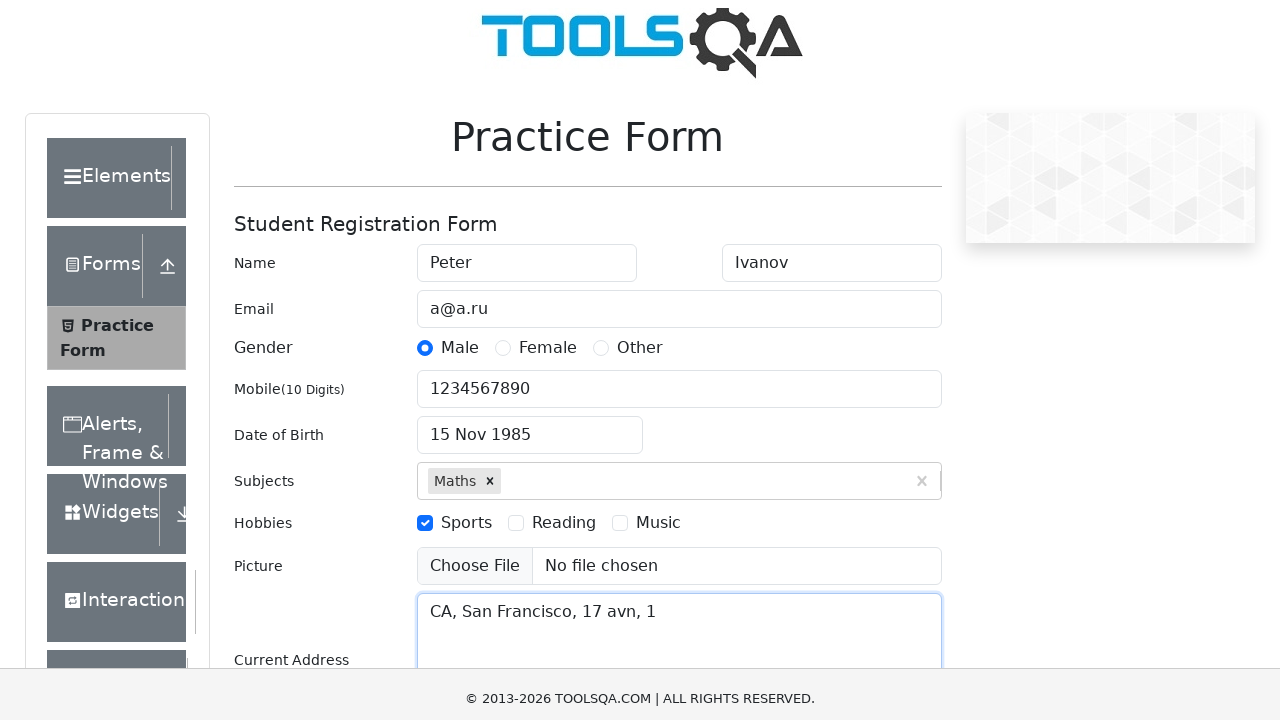

Pressed Tab to confirm state selection
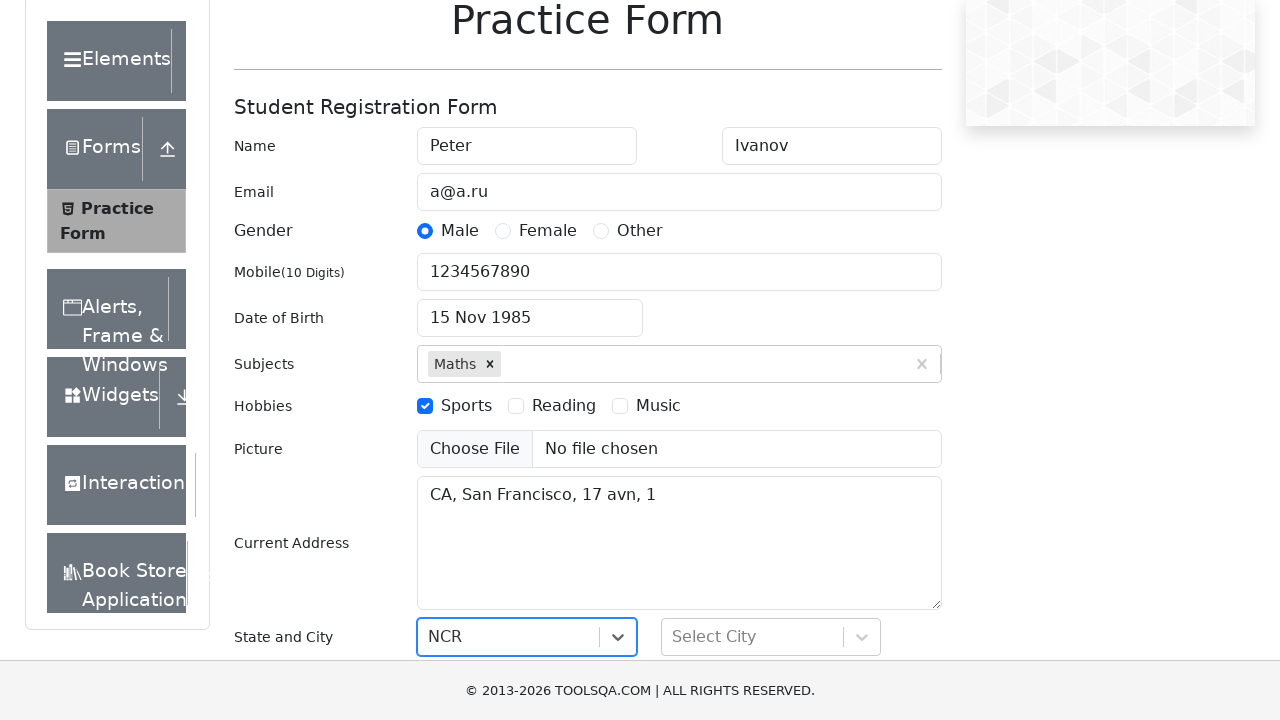

Filled city selection field with 'Delhi' on #react-select-4-input
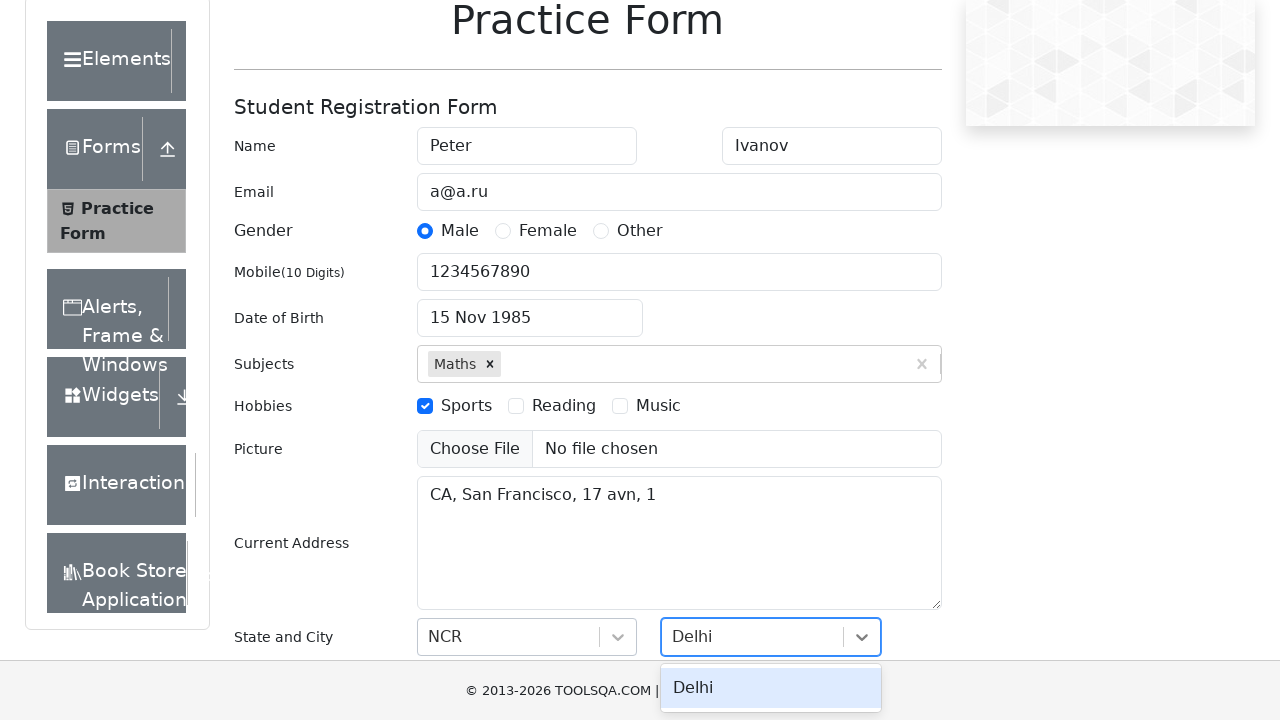

Pressed Tab to confirm city selection
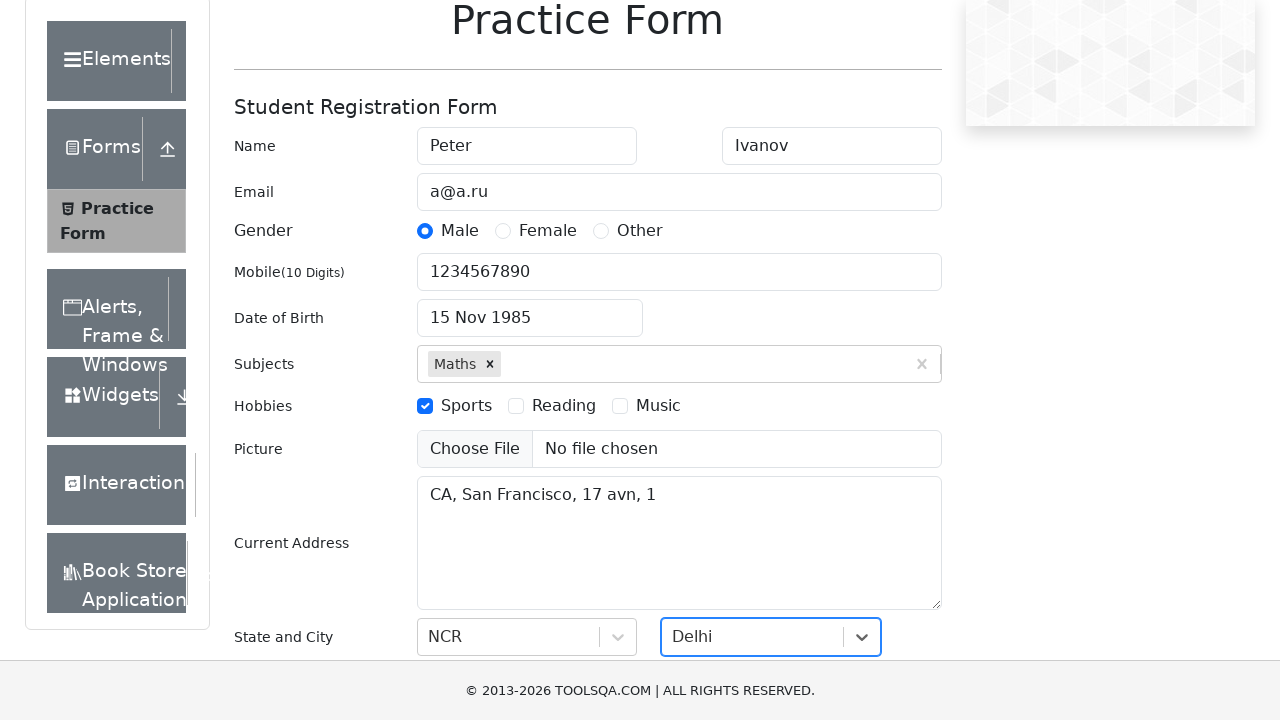

Clicked submit button to submit registration form at (885, 499) on #submit
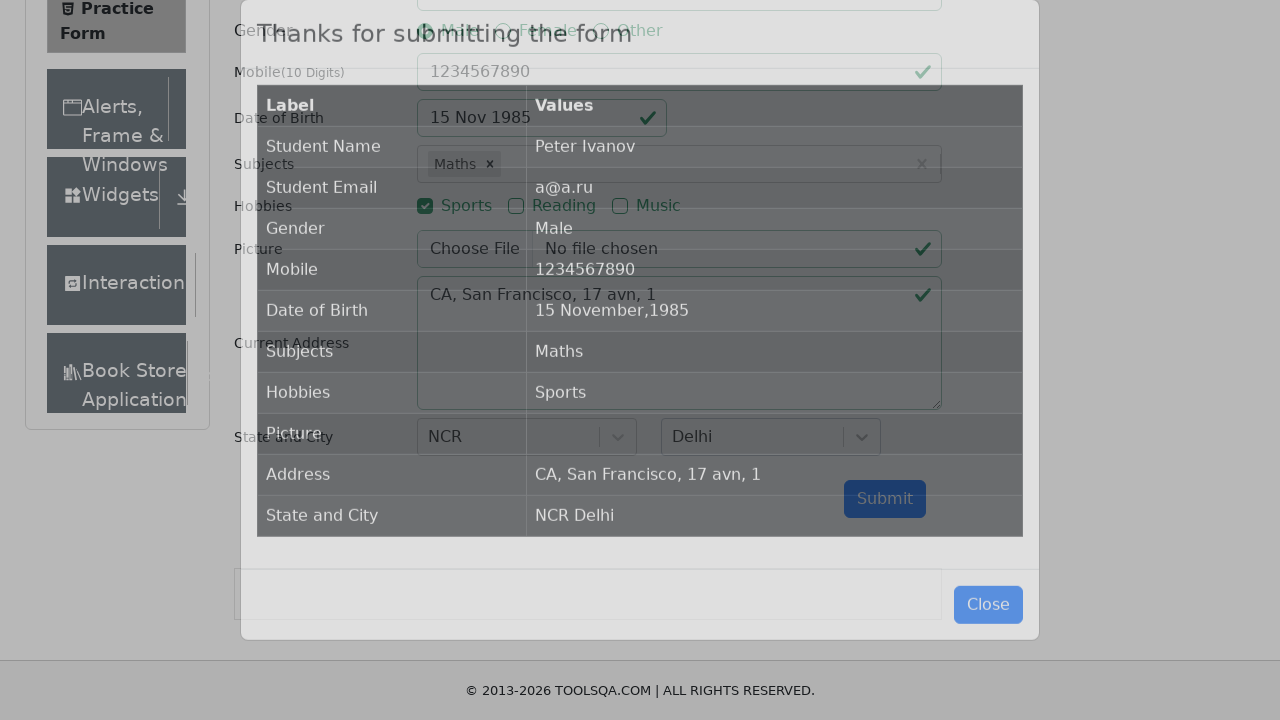

Form submission successful - results table appeared
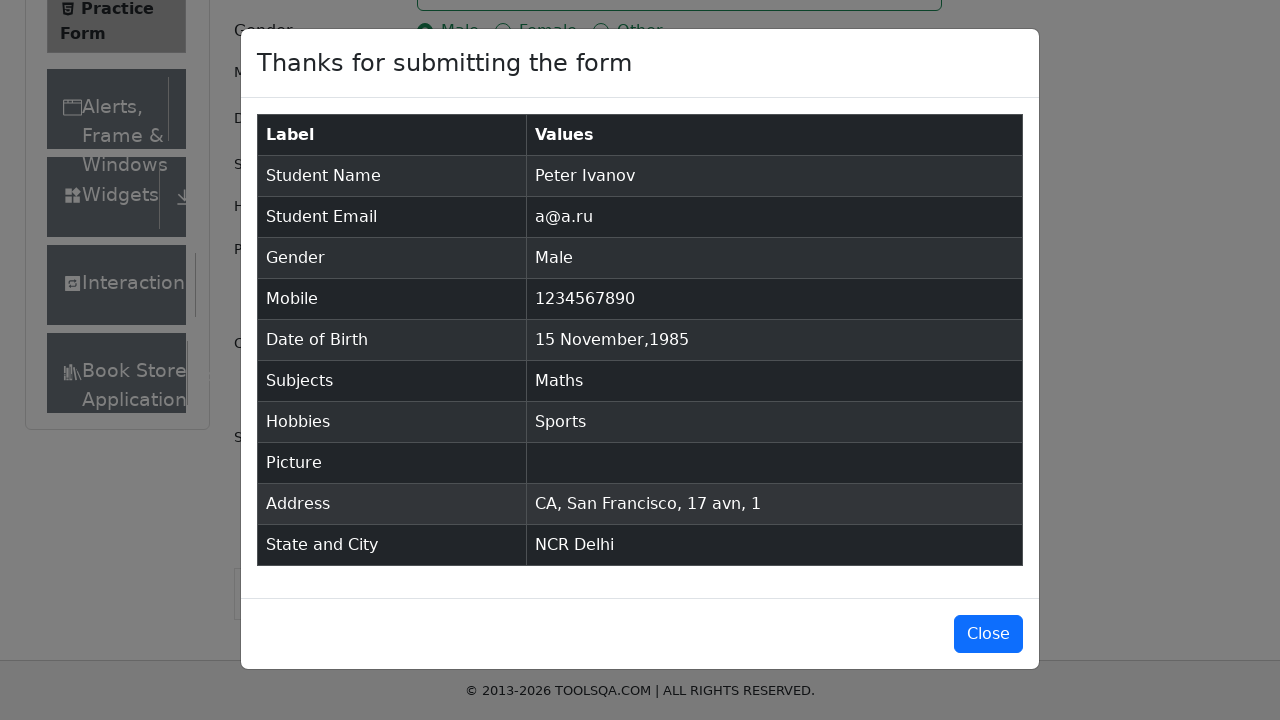

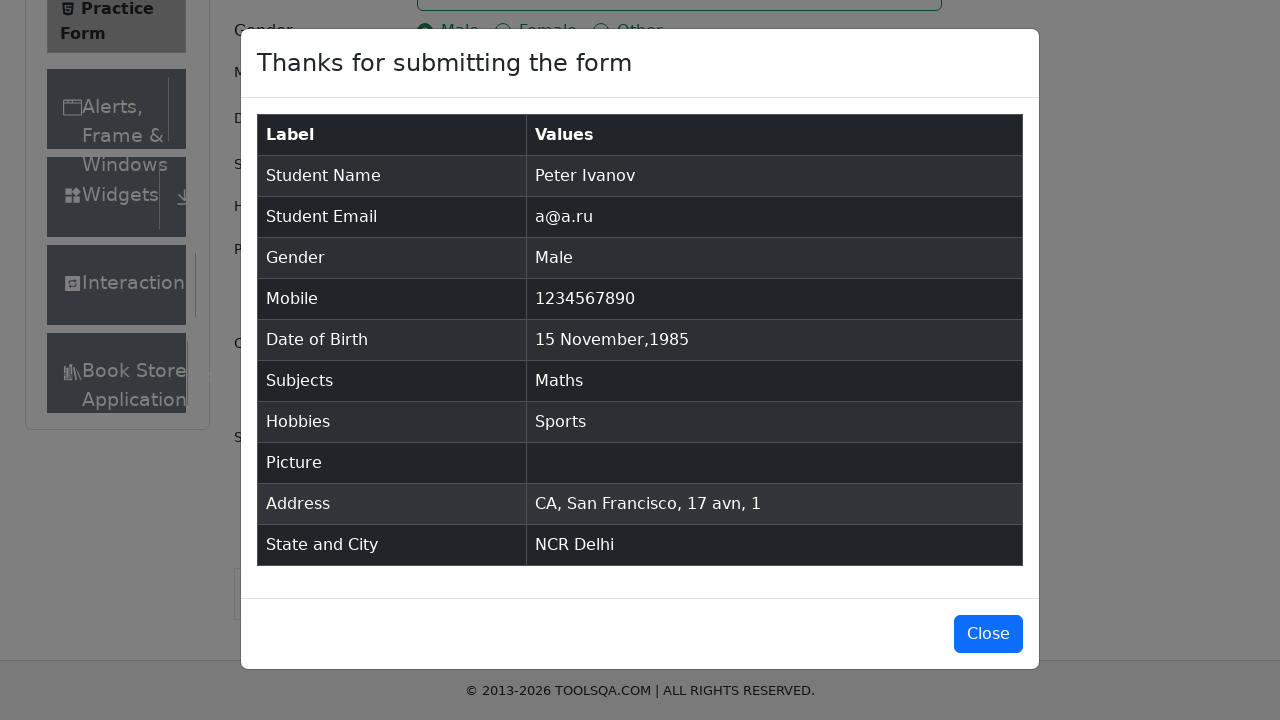